Tests horizontal slider functionality by dragging the slider element to adjust its value

Starting URL: https://practice.expandtesting.com/horizontal-slider

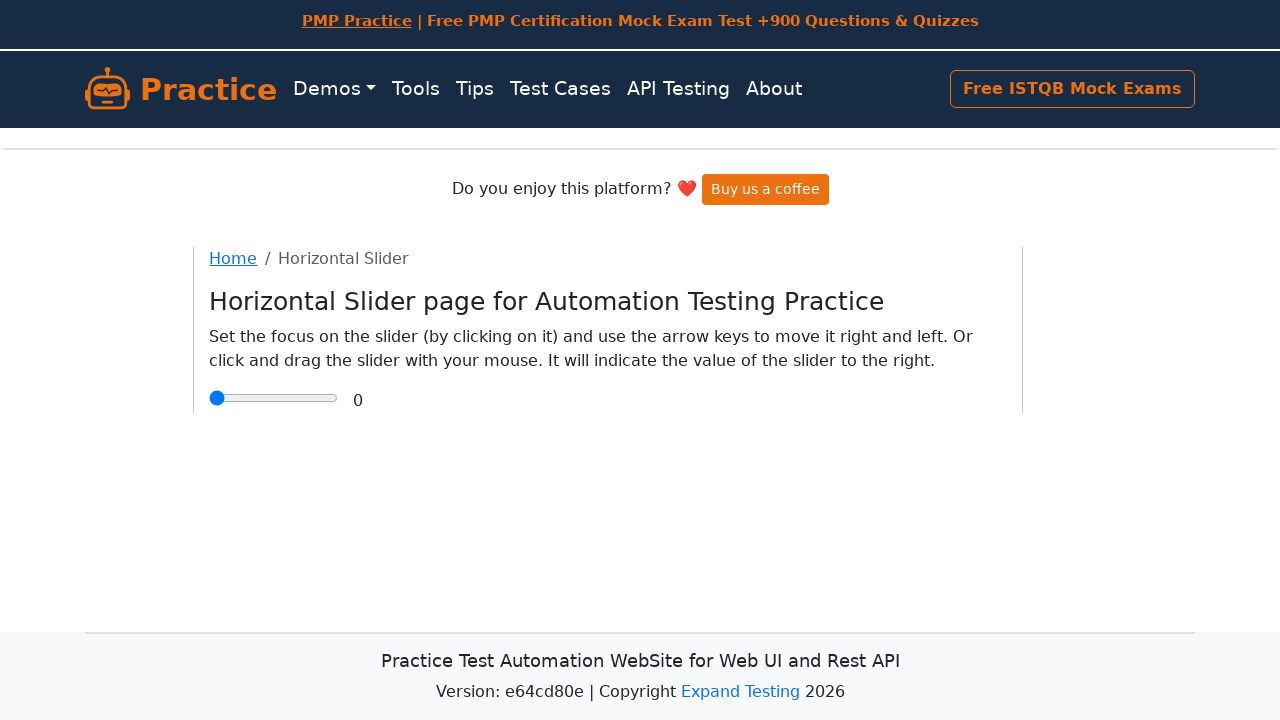

Located the horizontal slider input element
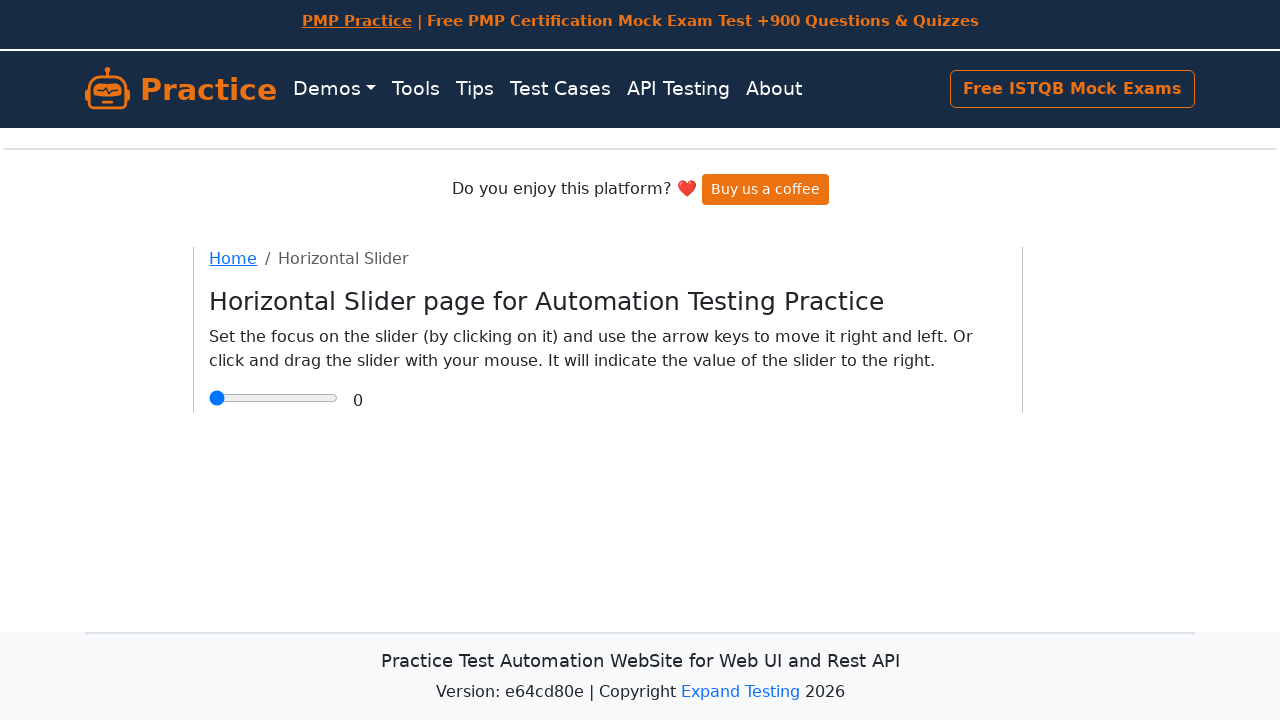

Dragged the slider to the right by 5 pixels to adjust its value at (214, 390)
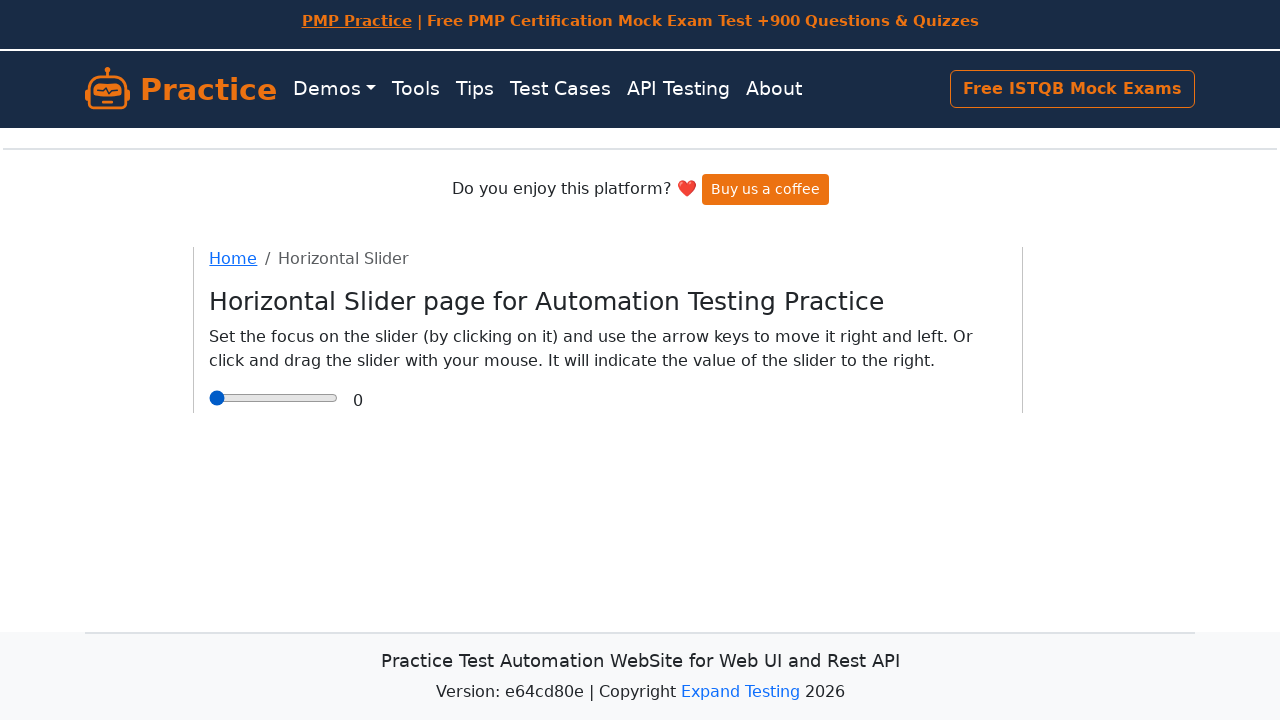

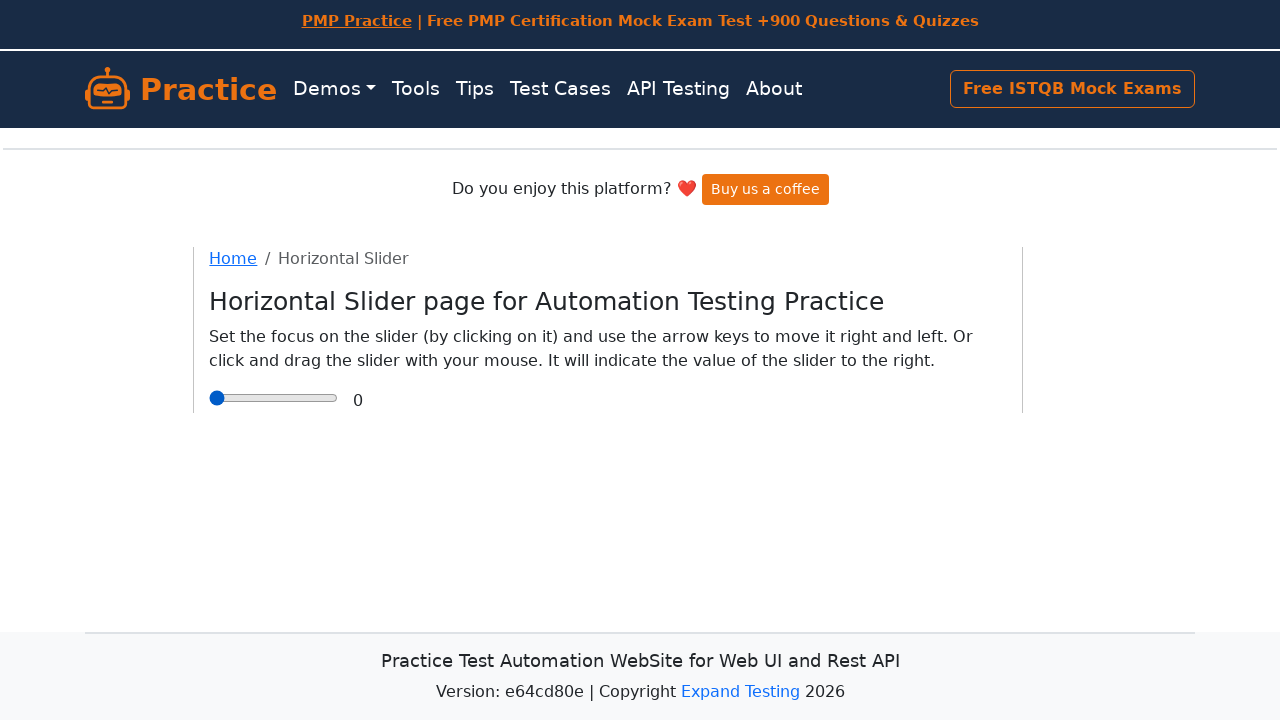